Fills out and submits a practice registration form on DemoQA with personal details including name, email, gender, phone number, date of birth, hobbies, subjects, address, and state/city selection, then verifies the submission confirmation modal displays the correct information.

Starting URL: https://demoqa.com/automation-practice-form

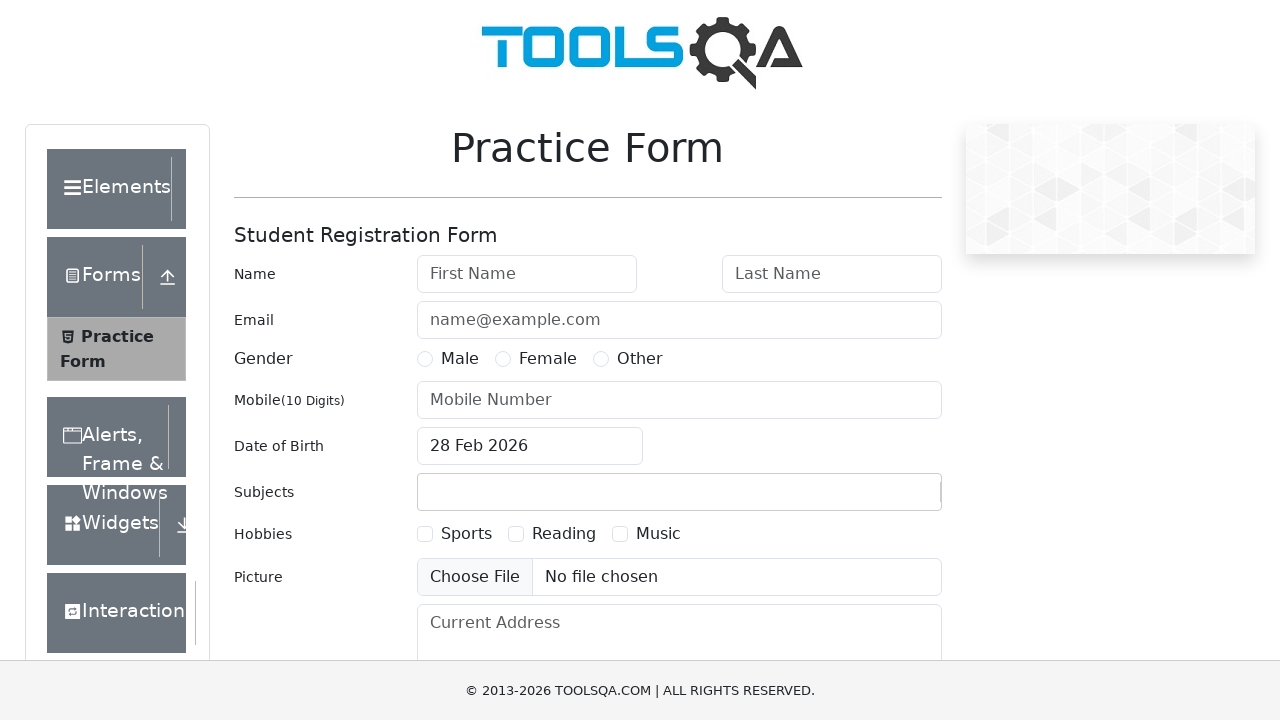

Filled first name field with 'Marcus' on #firstName
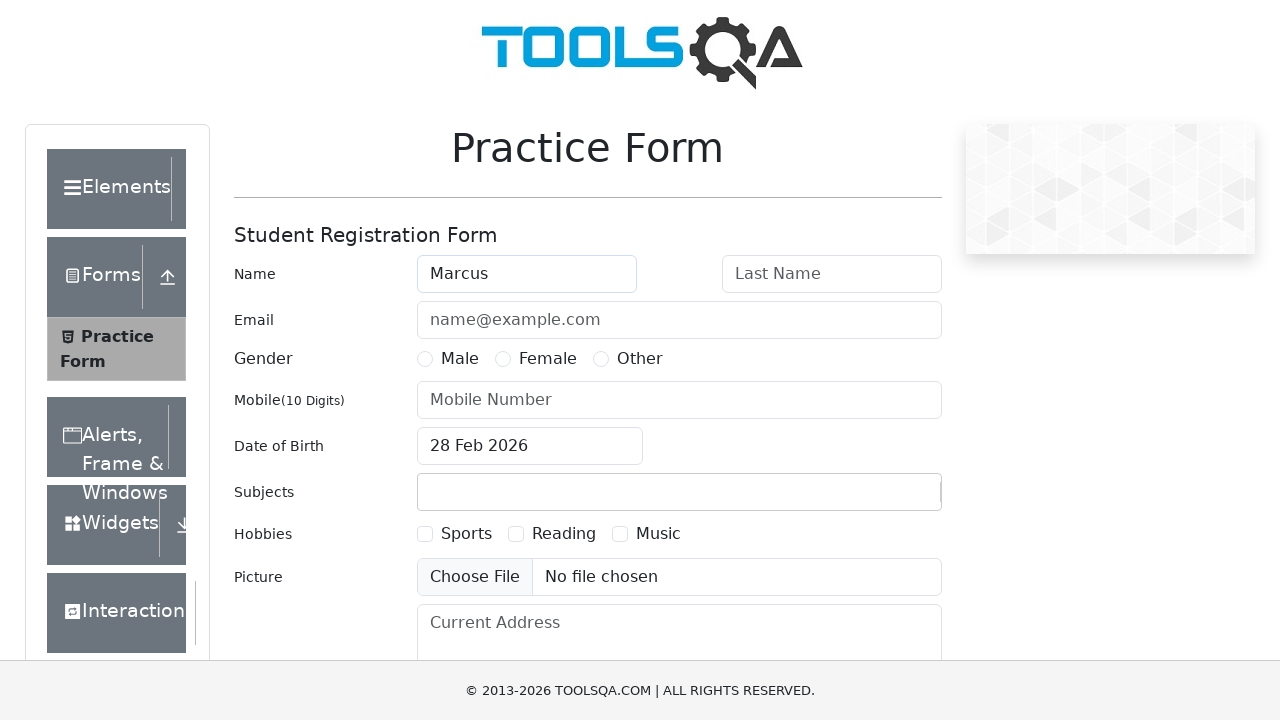

Filled last name field with 'Thompson' on #lastName
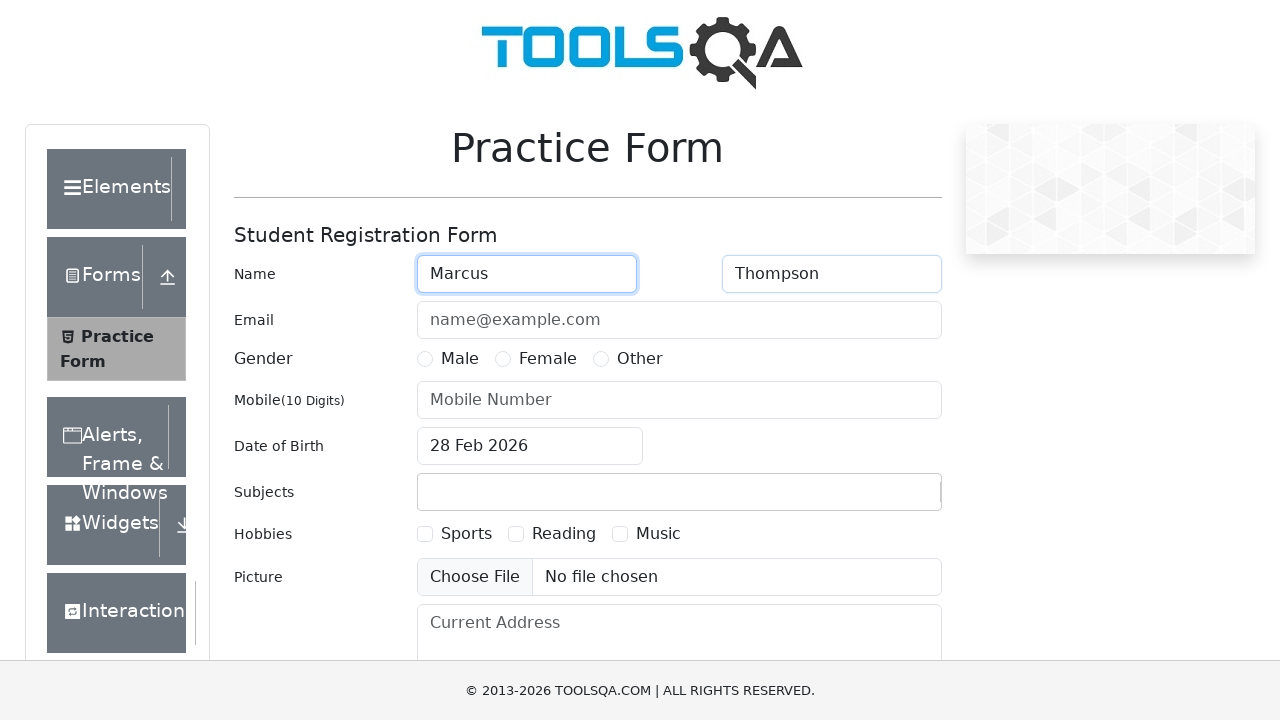

Filled email field with 'marcus.thompson@email.com' on #userEmail
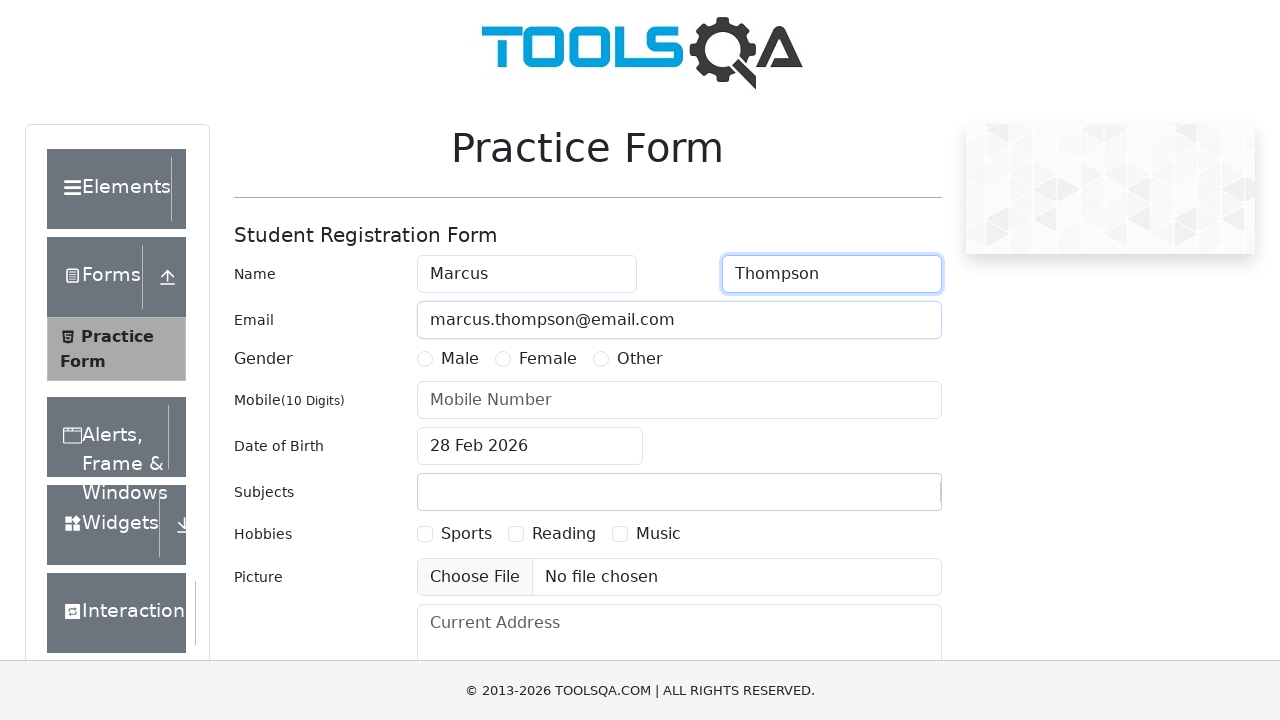

Selected Male gender option at (460, 359) on label[for='gender-radio-1']
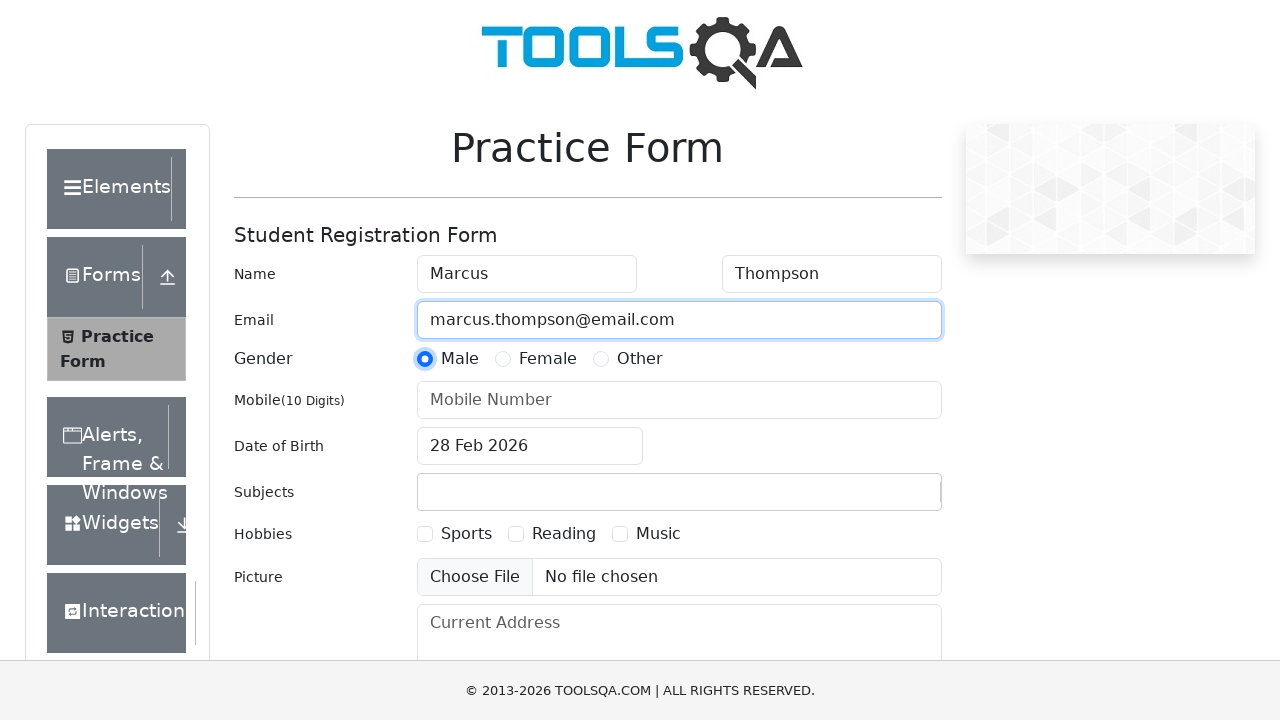

Filled phone number field with '5847125369' on #userNumber
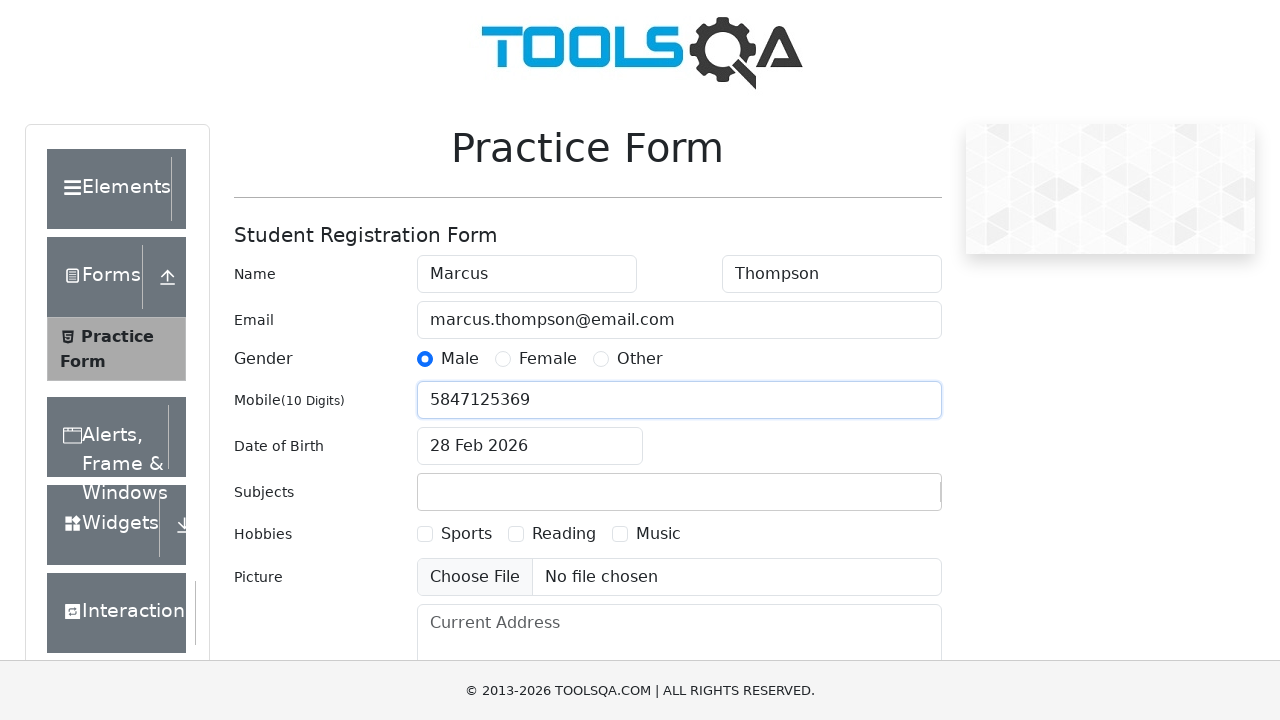

Filled subjects input with 'Math' on #subjectsInput
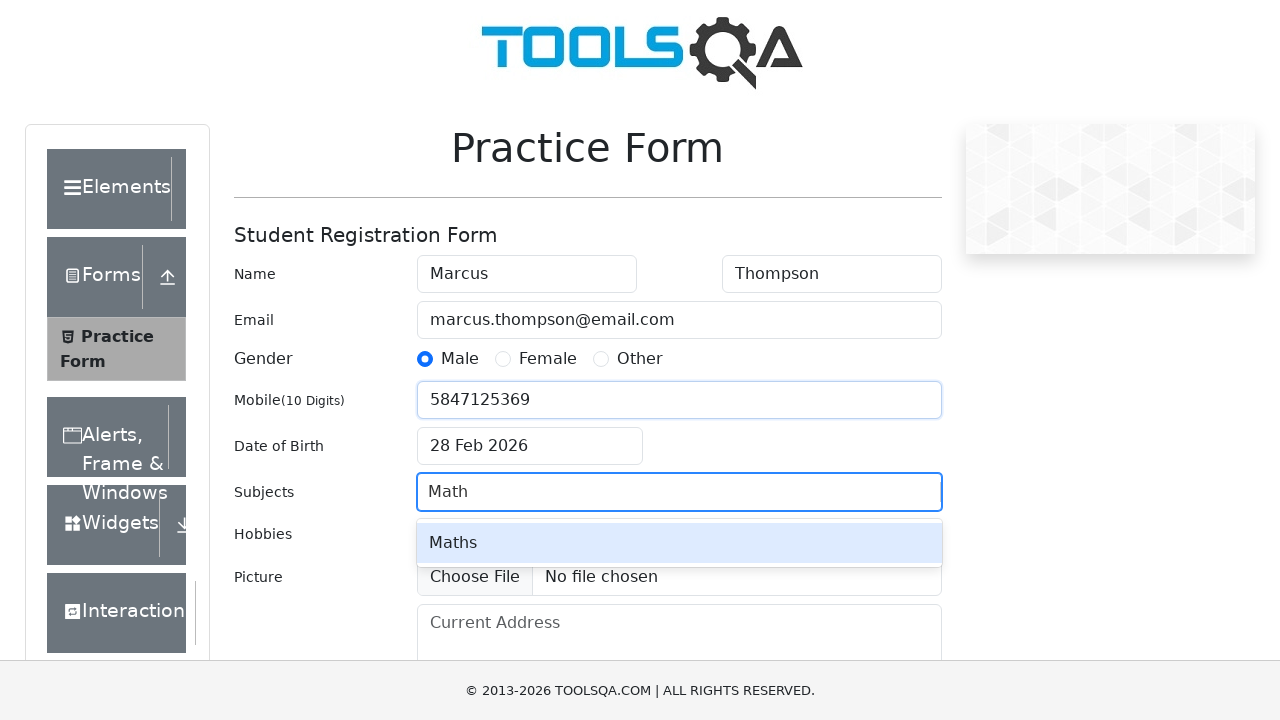

Pressed Enter to confirm Math subject selection
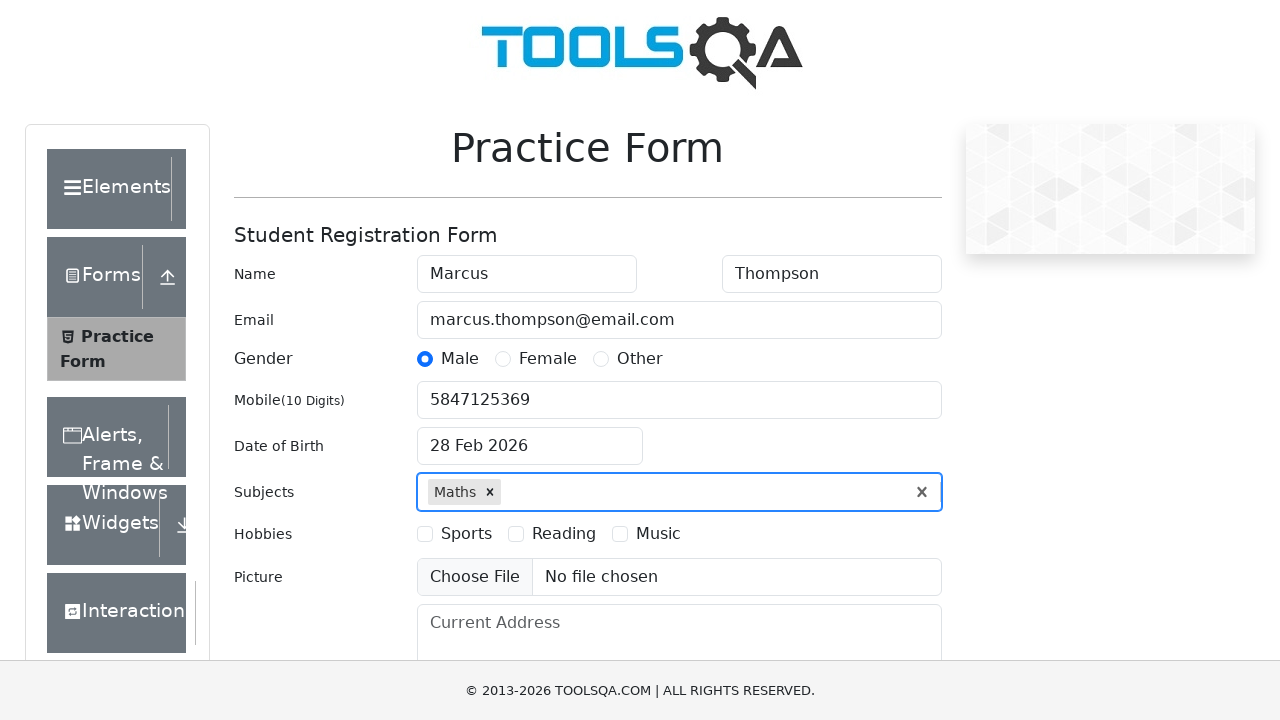

Clicked date of birth input field to open date picker at (530, 446) on #dateOfBirthInput
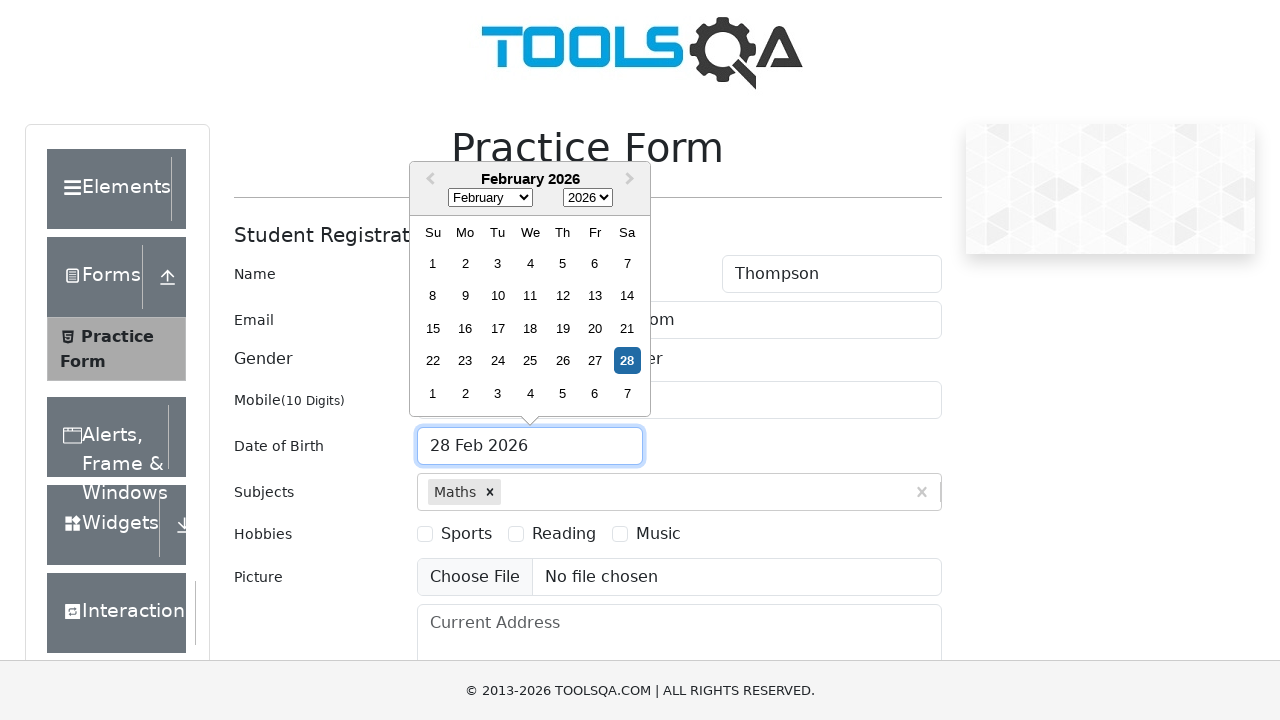

Selected April from month dropdown on .react-datepicker__month-select
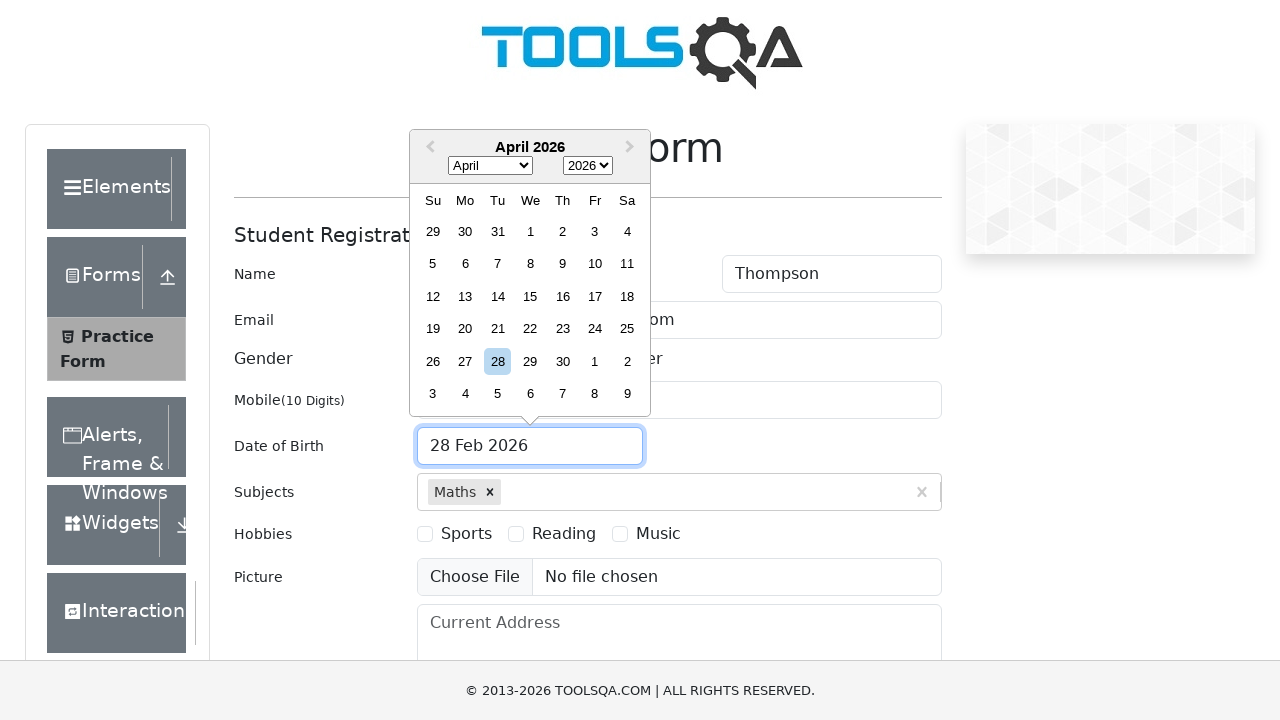

Selected 1996 from year dropdown on .react-datepicker__year-select
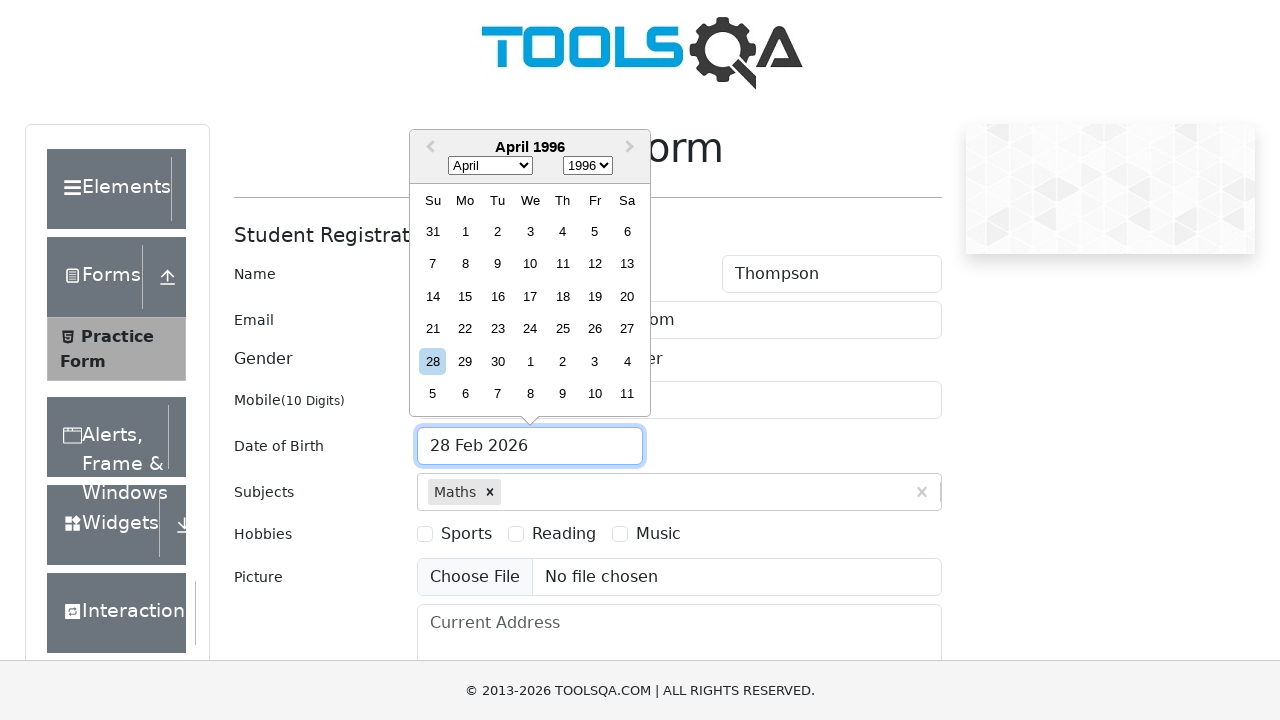

Selected day 17 from date picker at (530, 296) on .react-datepicker__day--017
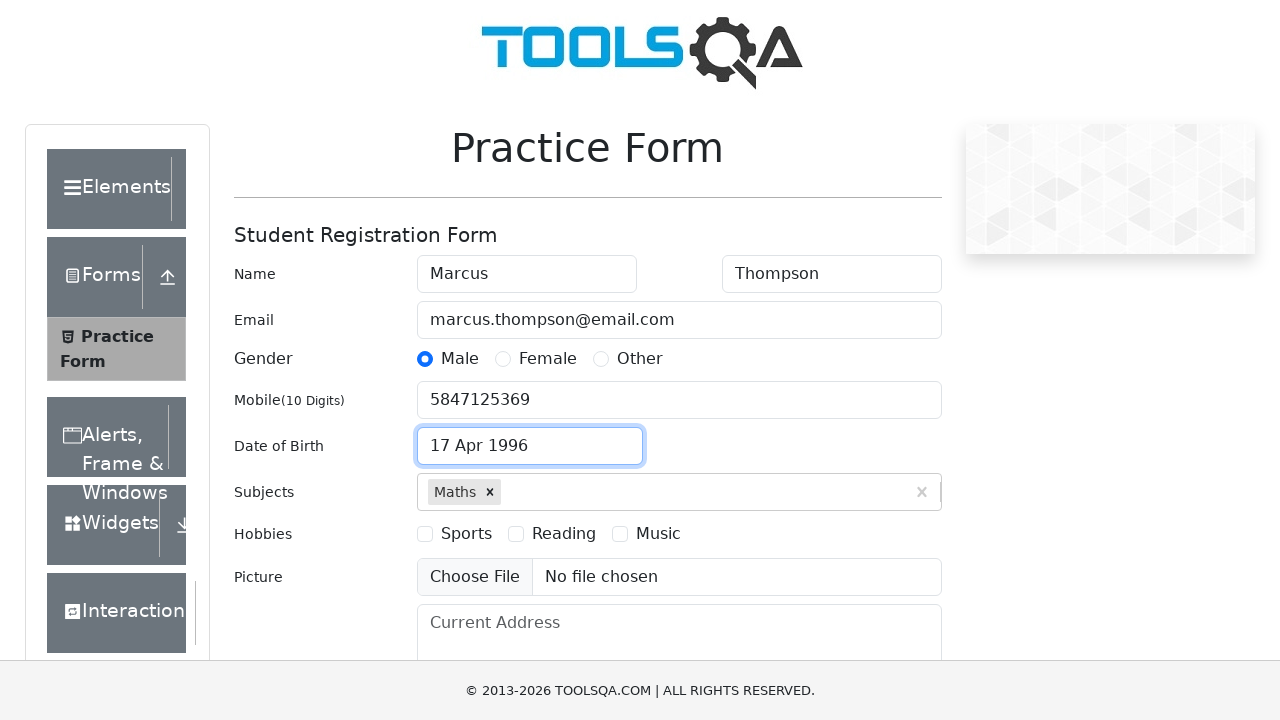

Selected first hobby (Sports) checkbox at (466, 534) on label[for='hobbies-checkbox-1']
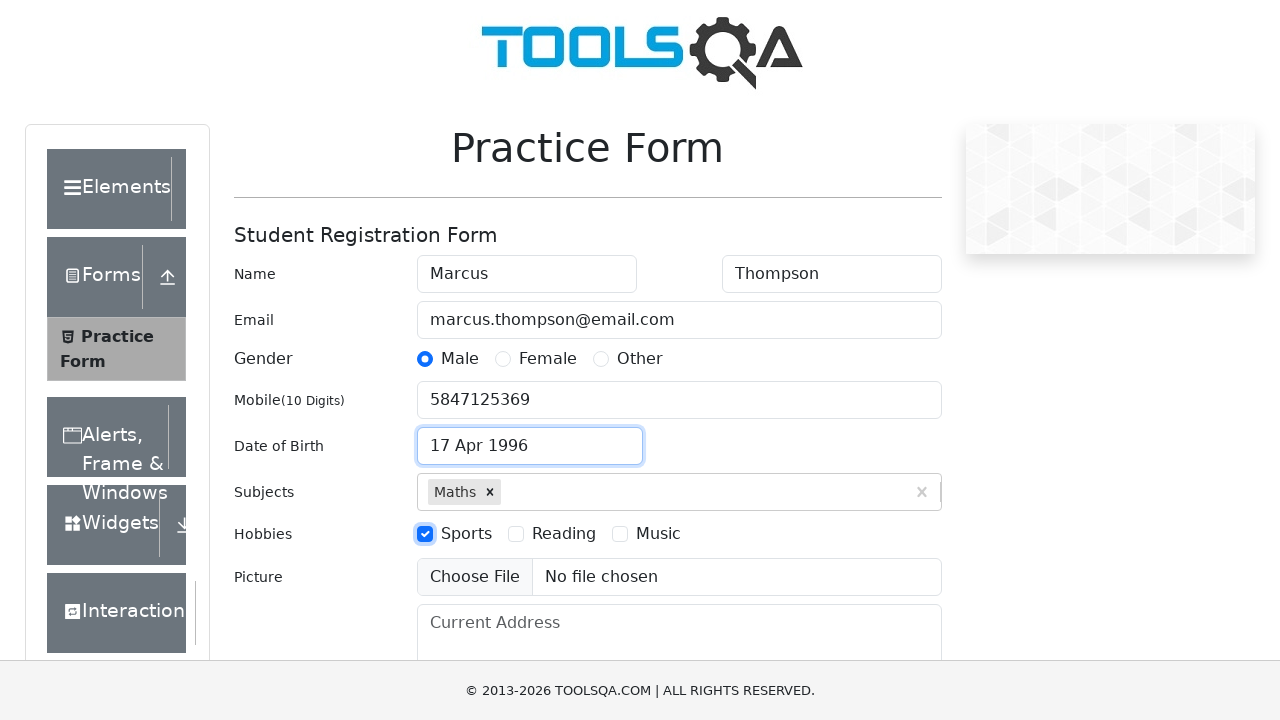

Selected second hobby (Reading) checkbox at (564, 534) on label[for='hobbies-checkbox-2']
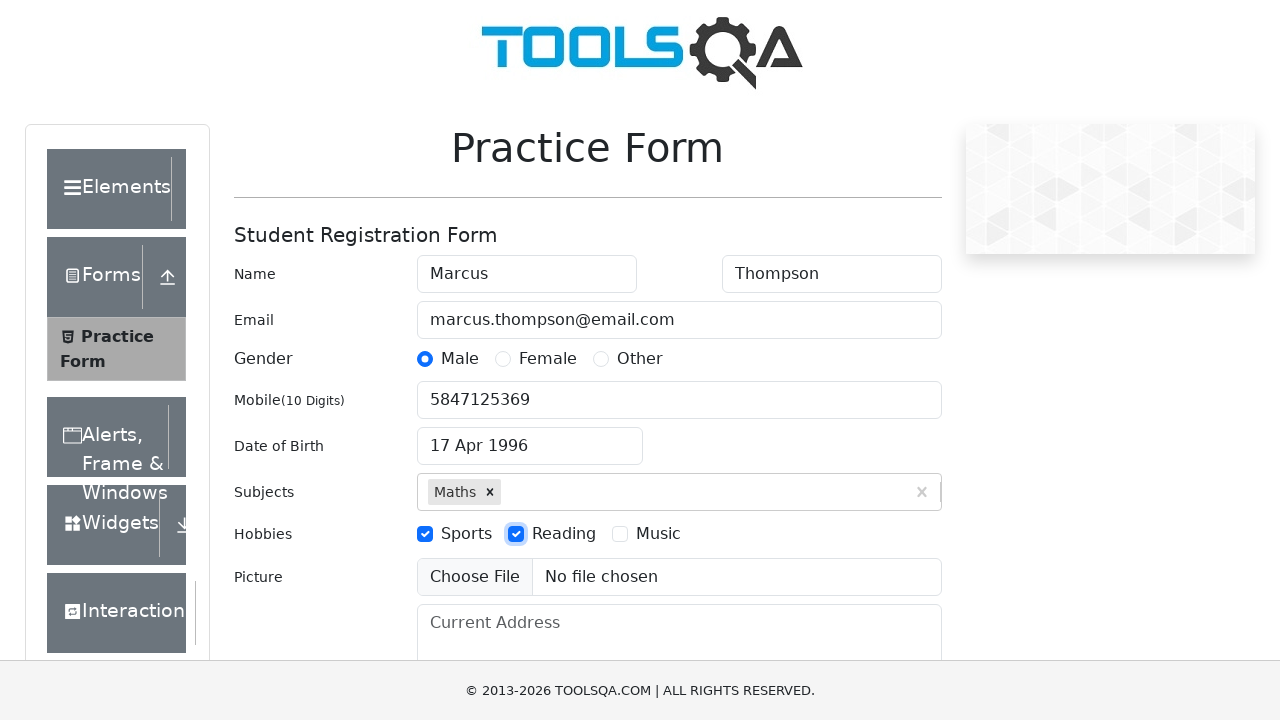

Filled current address field with '123 Main Street, Apt 4B' on #currentAddress
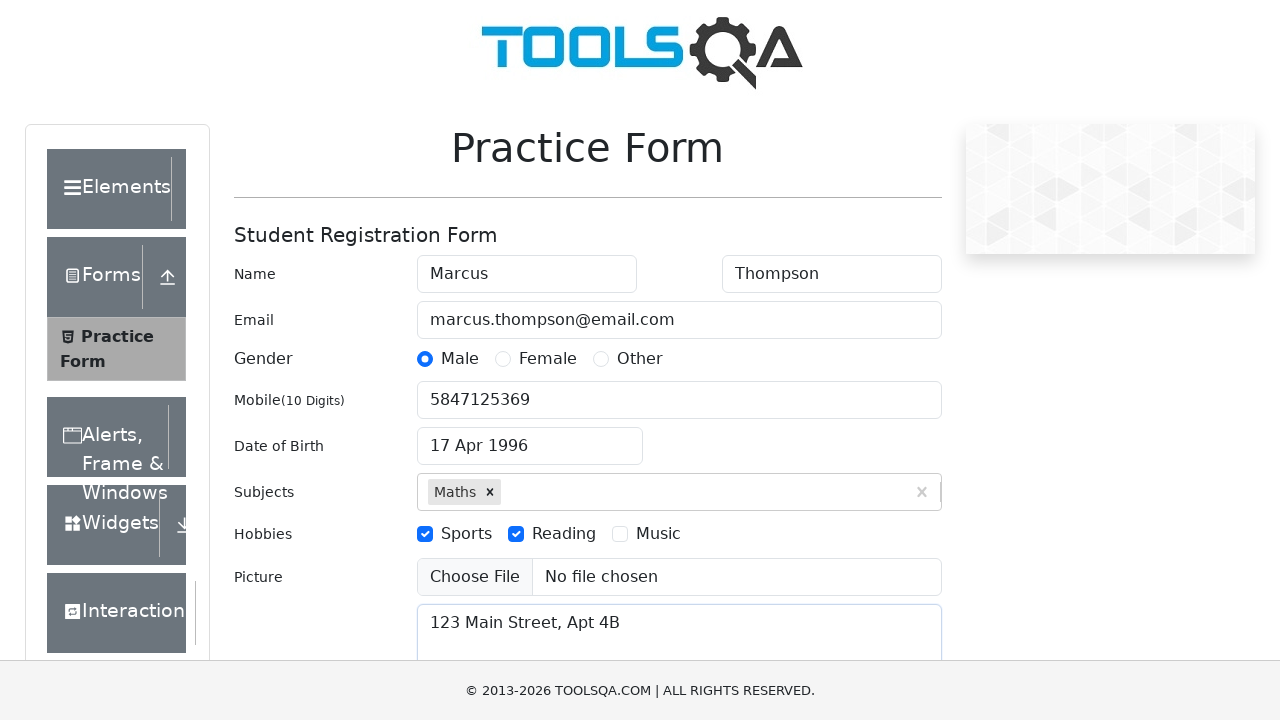

Typed 'NCR' in state selection field on #react-select-3-input
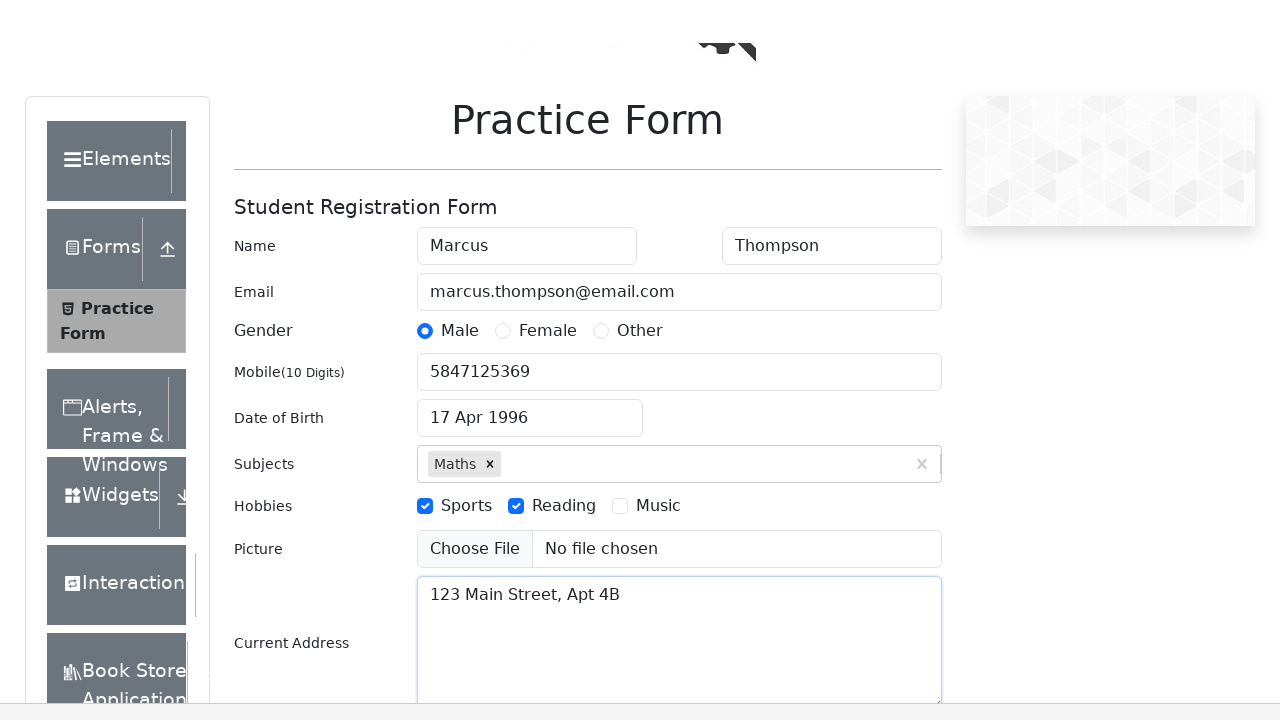

Pressed Enter to confirm NCR state selection
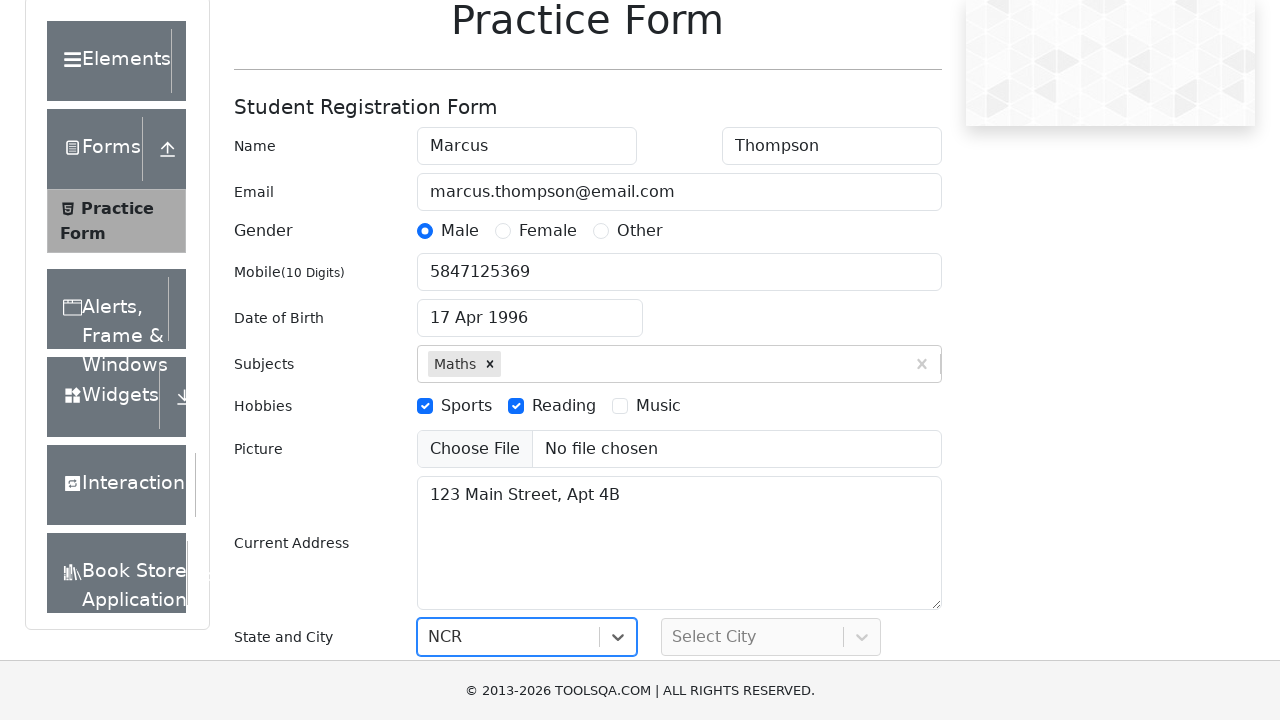

Typed 'Delhi' in city selection field on #react-select-4-input
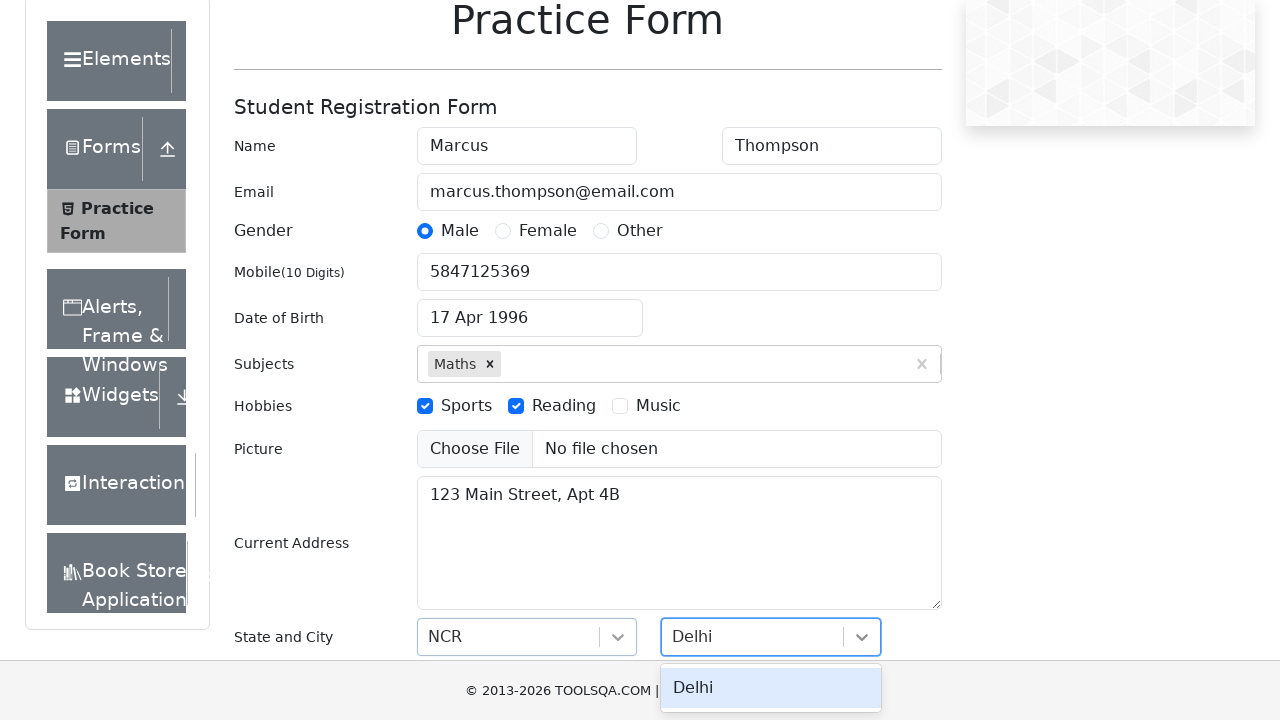

Pressed Enter to confirm Delhi city selection
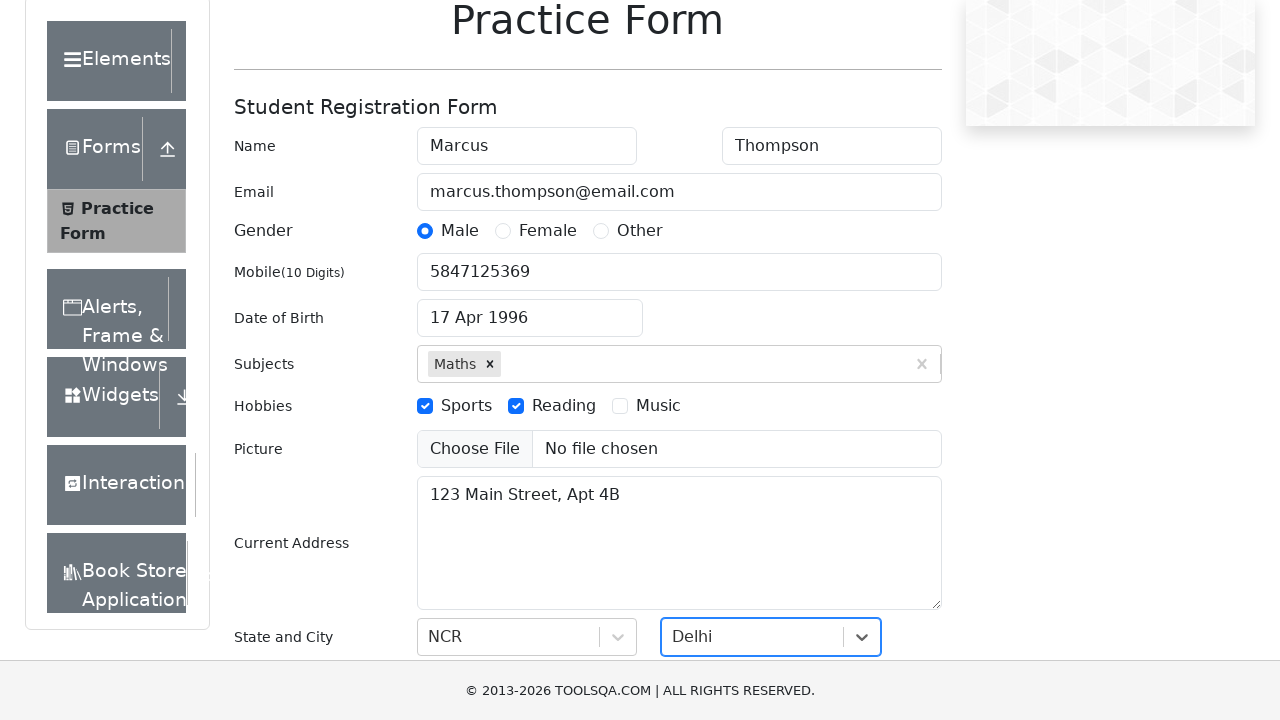

Clicked submit button to submit the form at (885, 499) on #submit
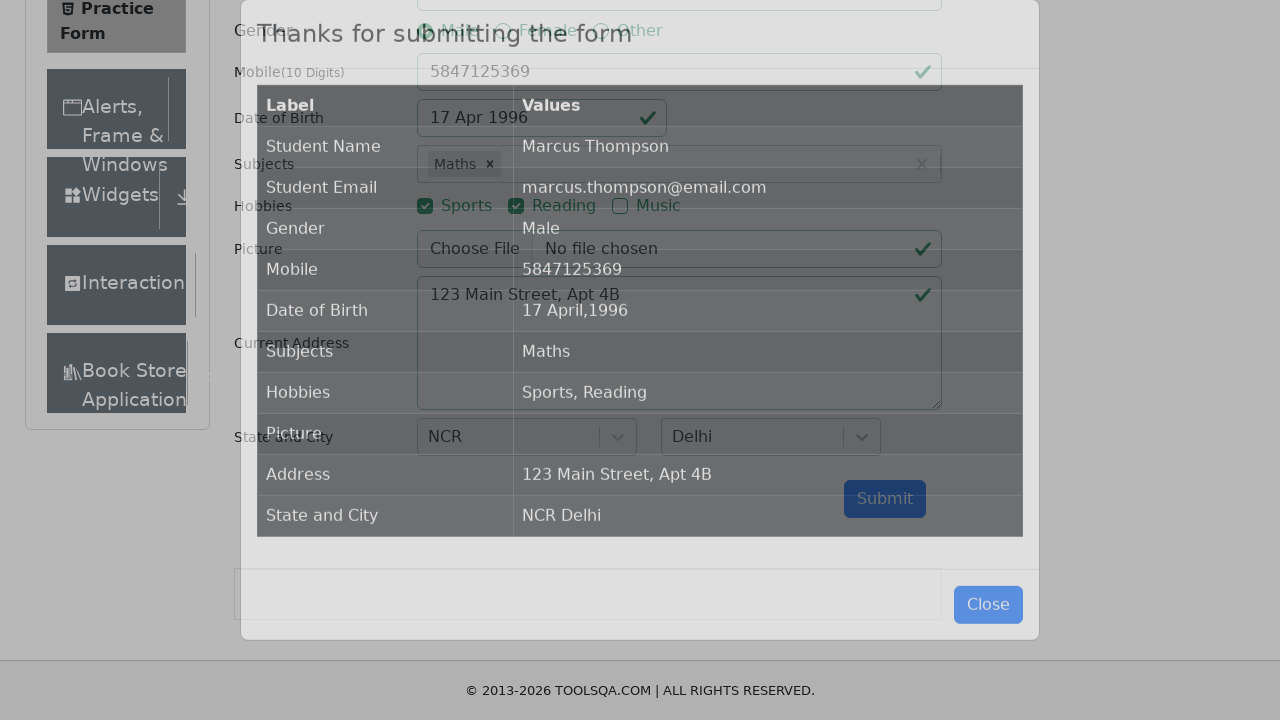

Waited for confirmation modal to appear
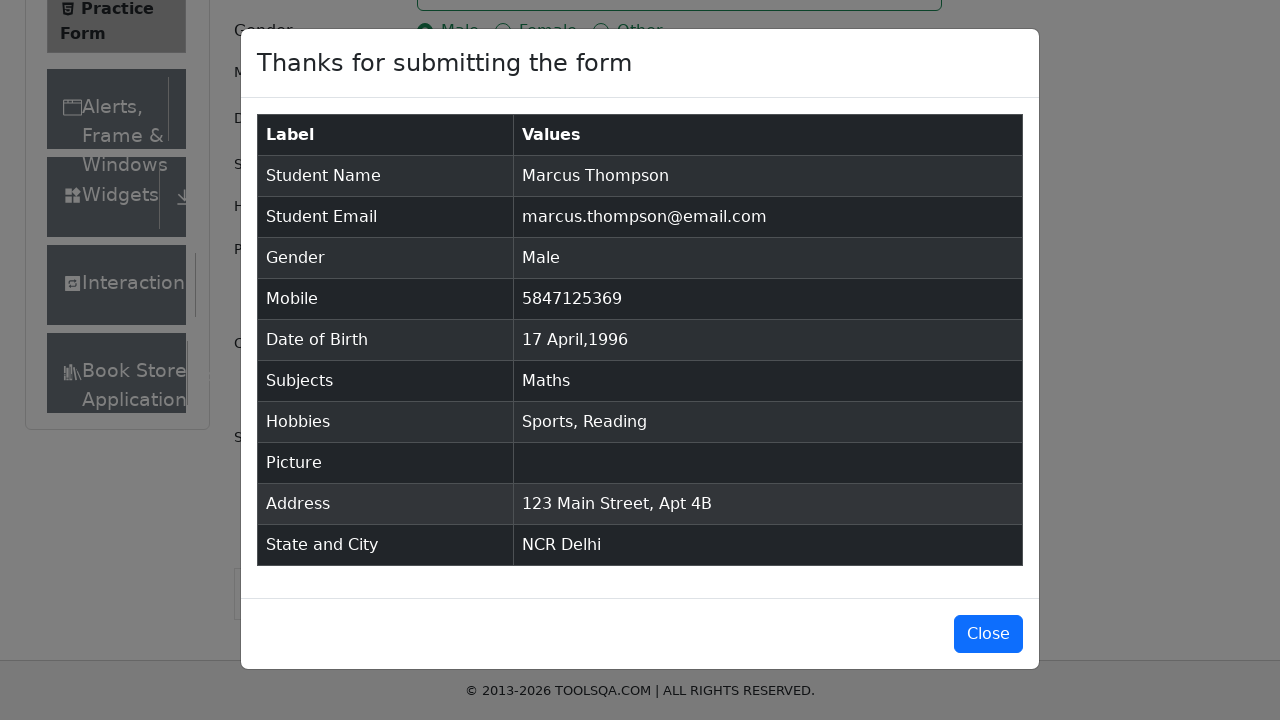

Verified modal title displays 'Thanks for submitting the form'
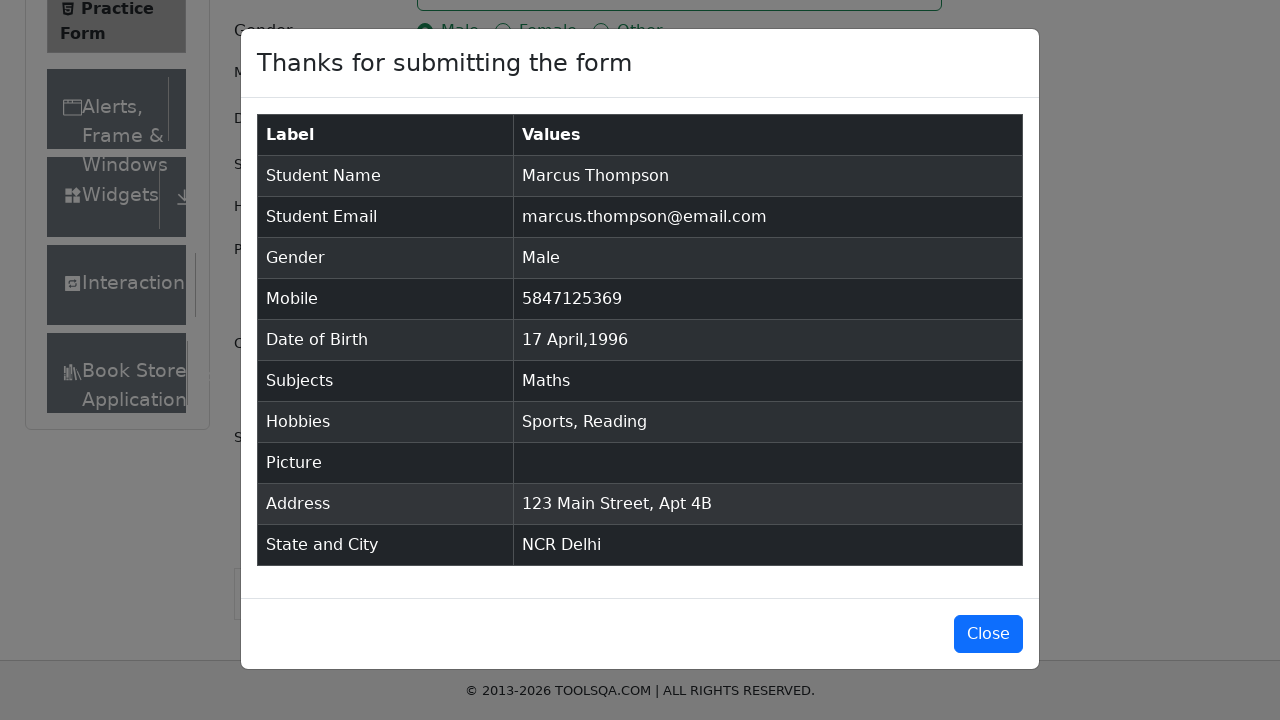

Verified student name is 'Marcus Thompson'
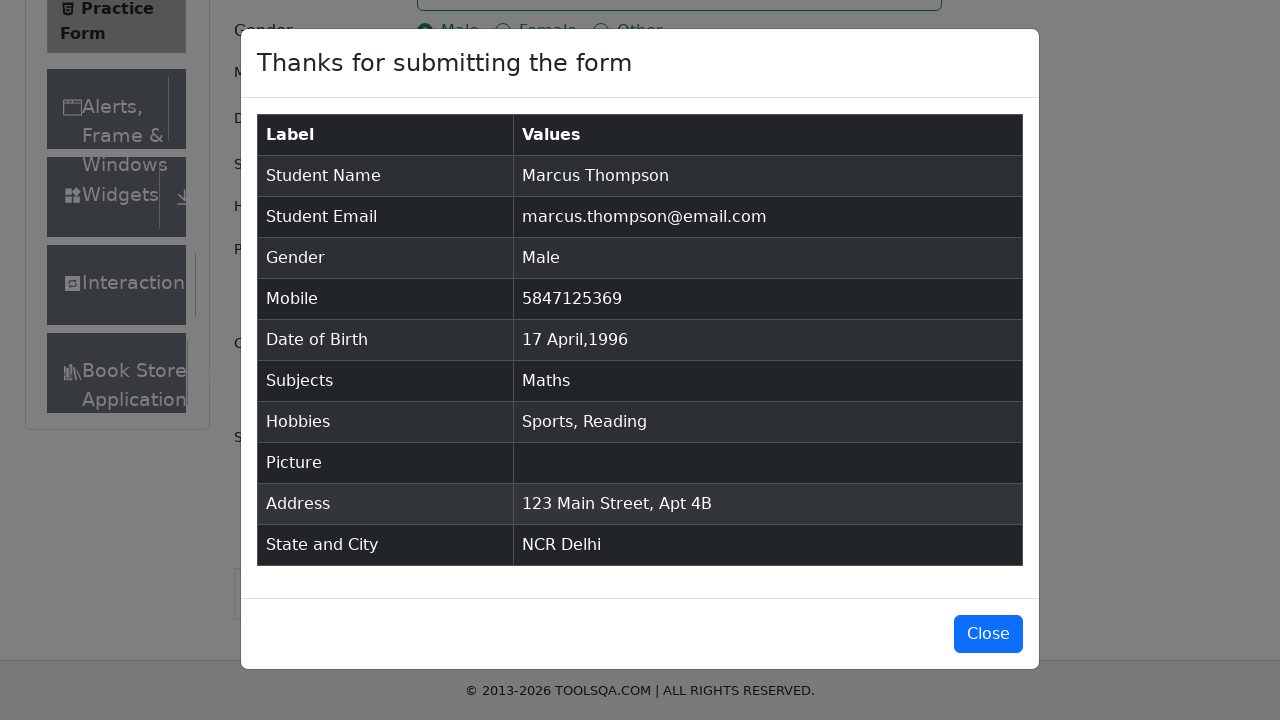

Verified email is 'marcus.thompson@email.com'
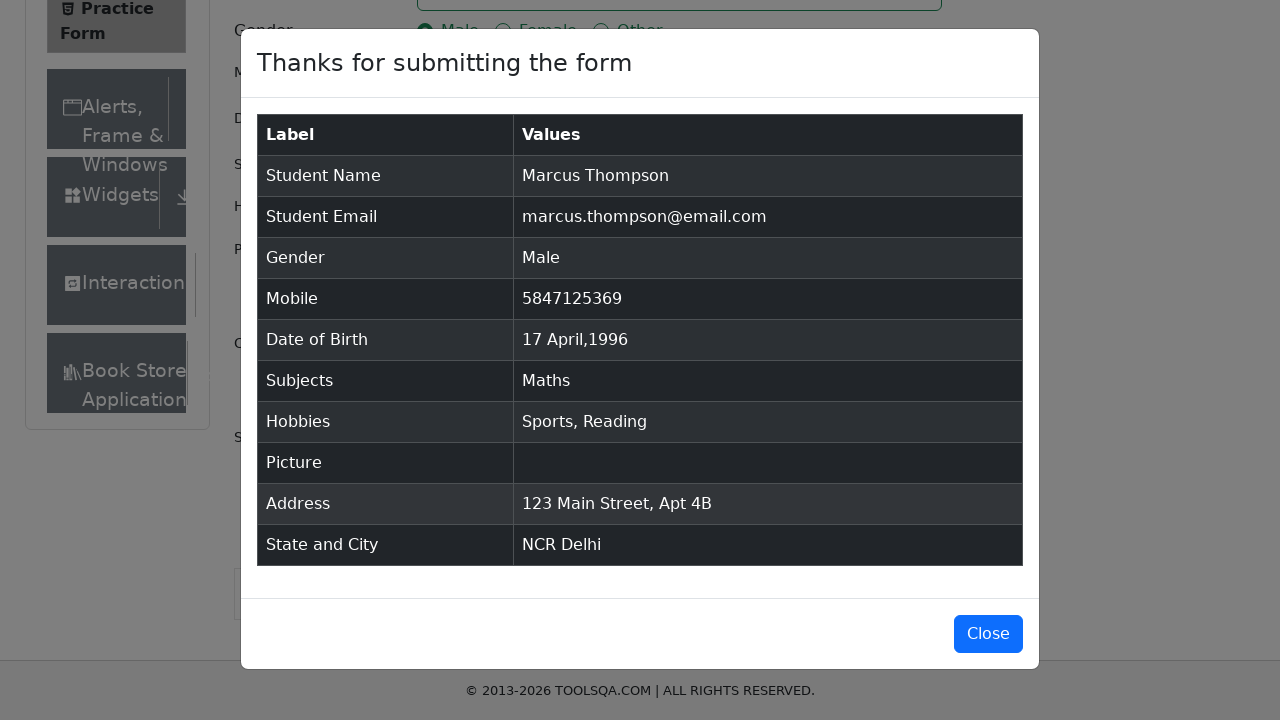

Verified gender is 'Male'
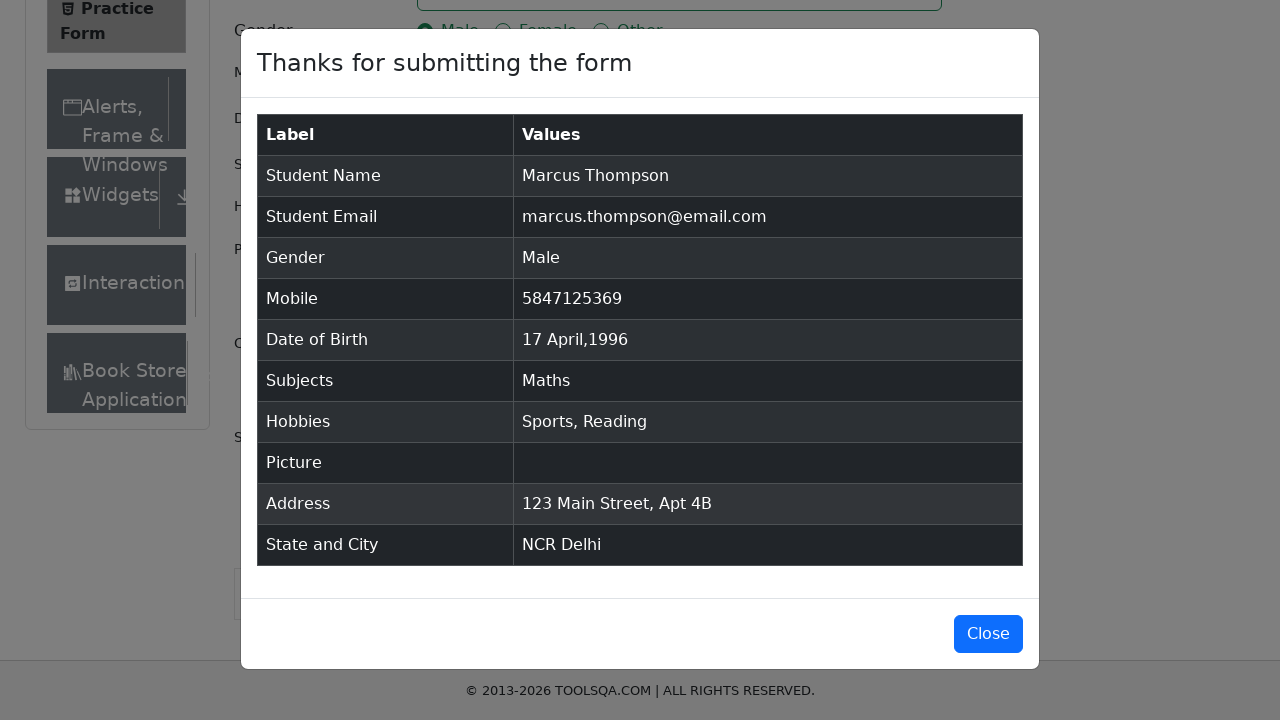

Verified phone number is '5847125369'
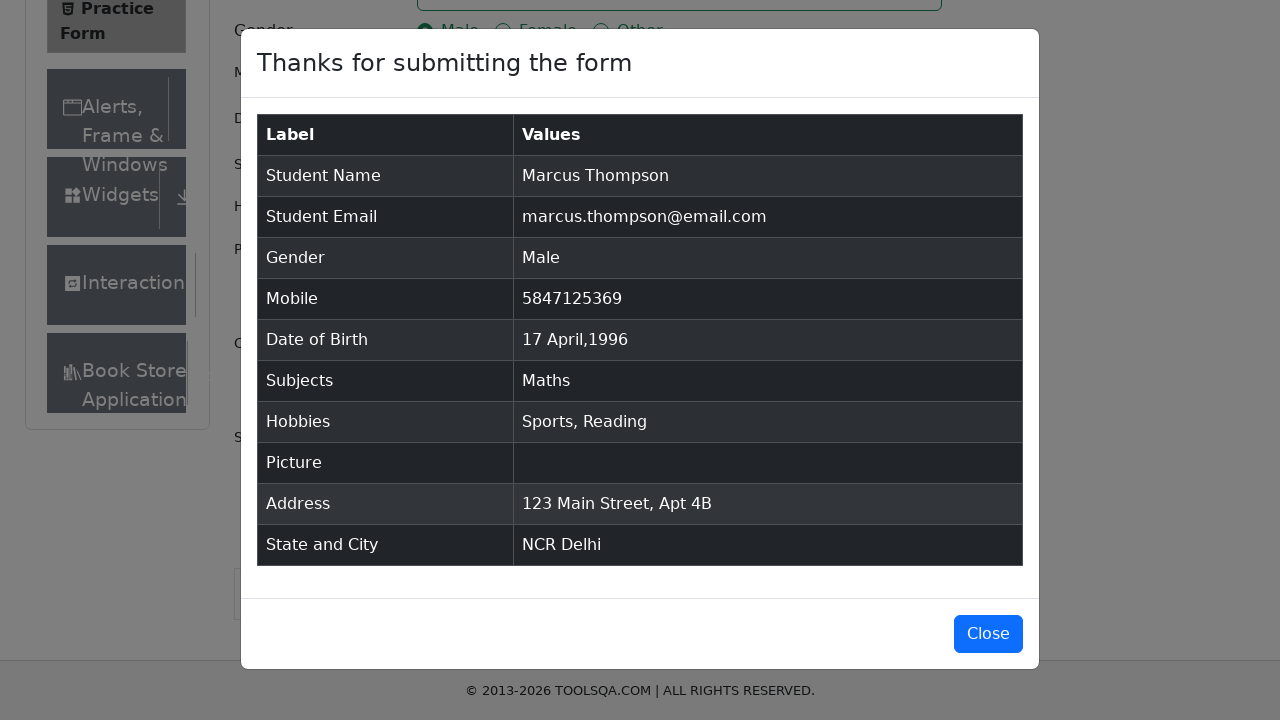

Verified date of birth is '17 April,1996'
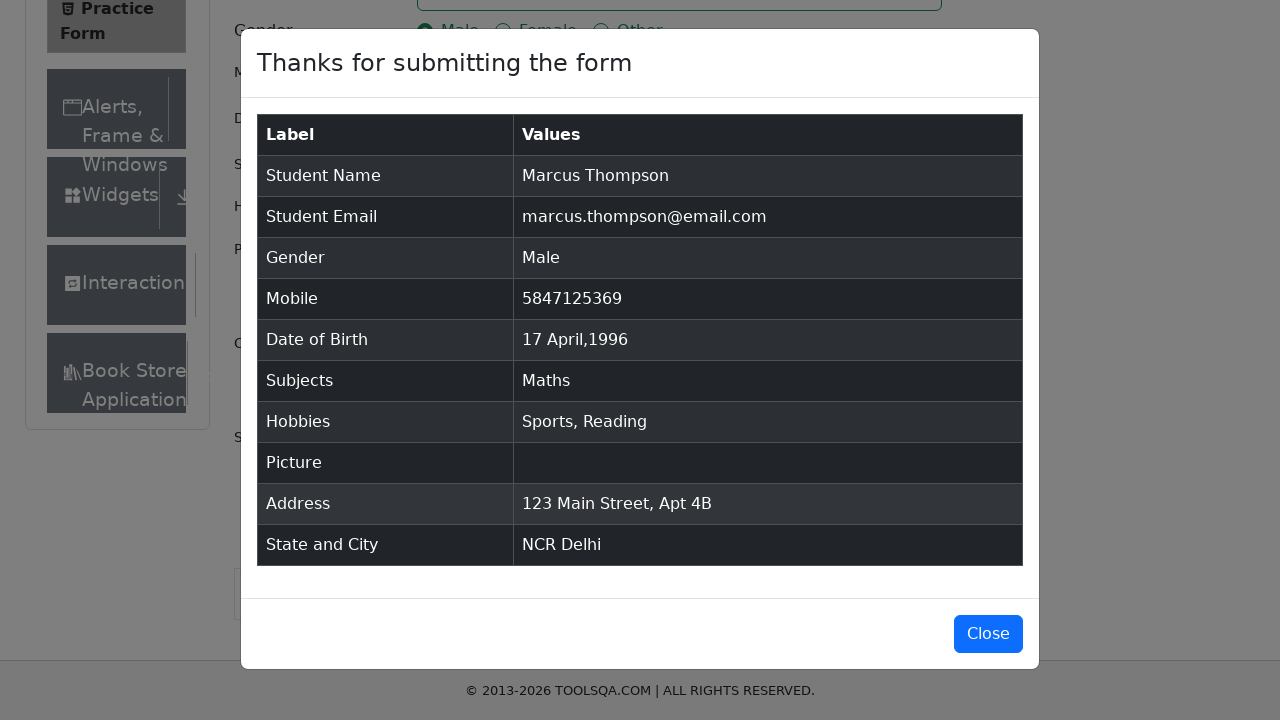

Verified hobbies are 'Sports, Reading'
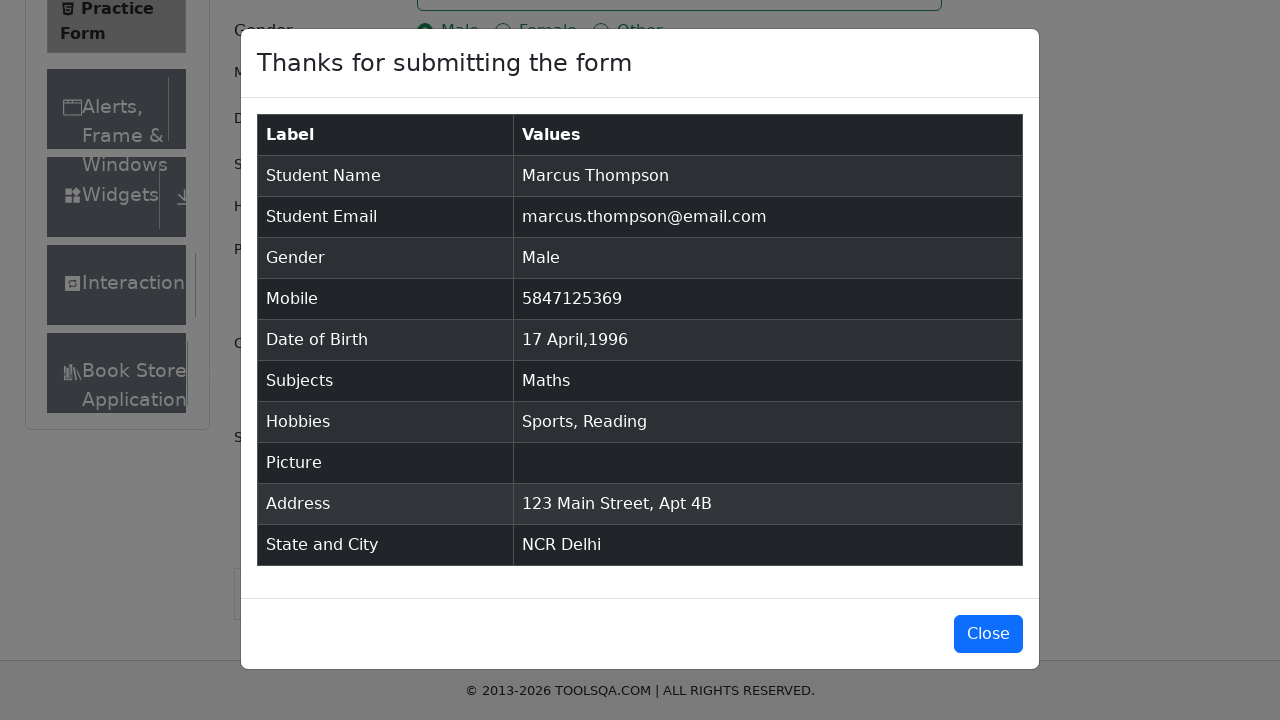

Verified address is '123 Main Street, Apt 4B'
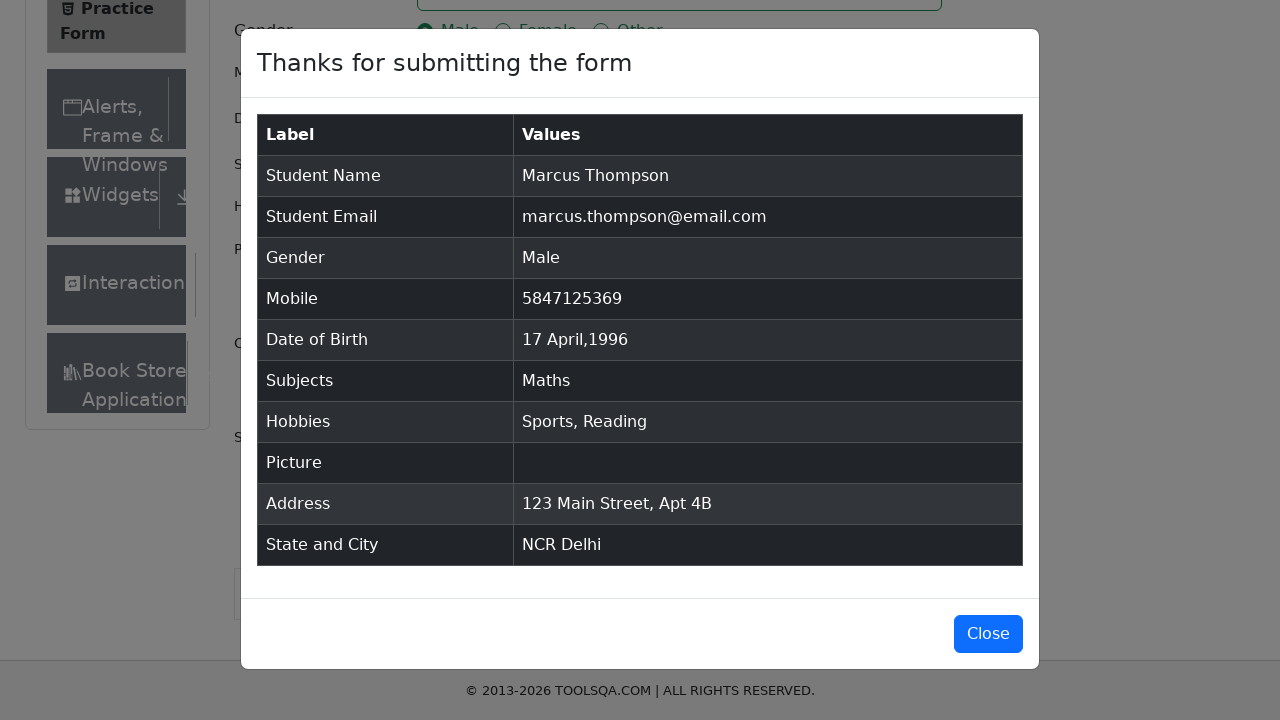

Verified state and city are 'NCR Delhi'
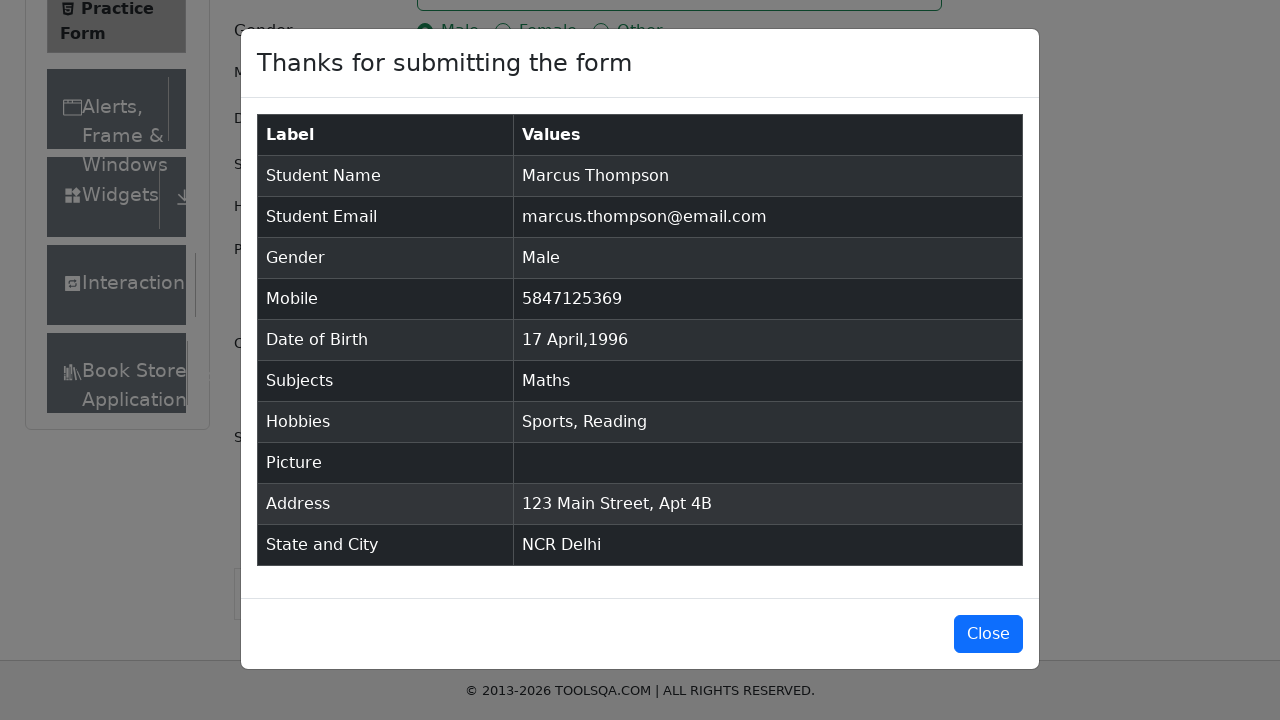

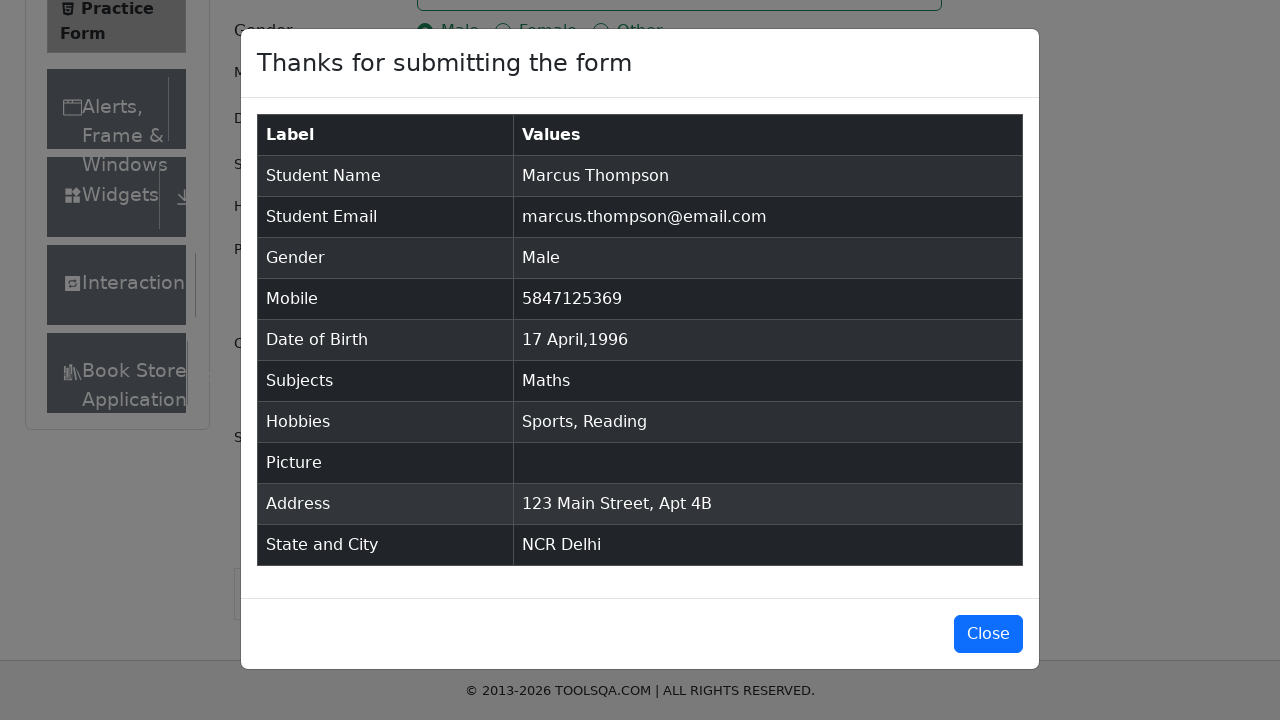